Tests navigation to Java installation documentation by clicking Get Started, hovering over language dropdown, selecting Java, and verifying Java-specific content is displayed

Starting URL: https://playwright.dev/

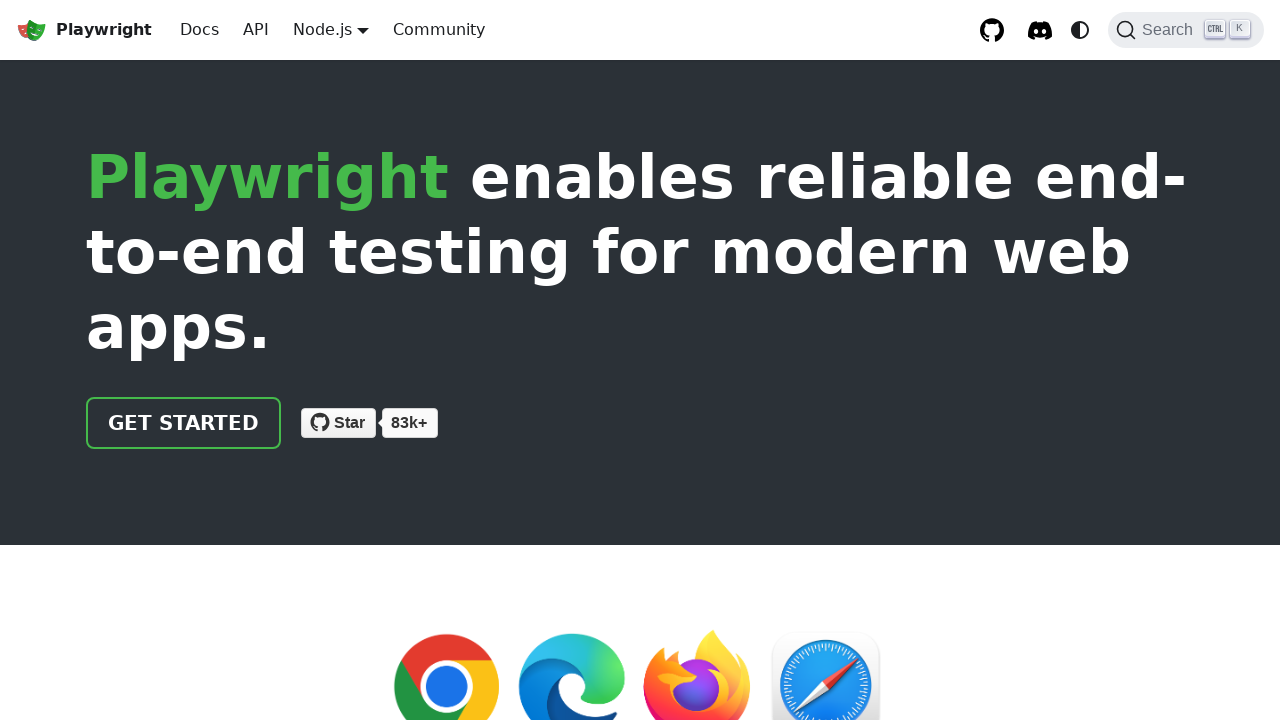

Clicked Get Started link at (184, 423) on a:has-text('Get started')
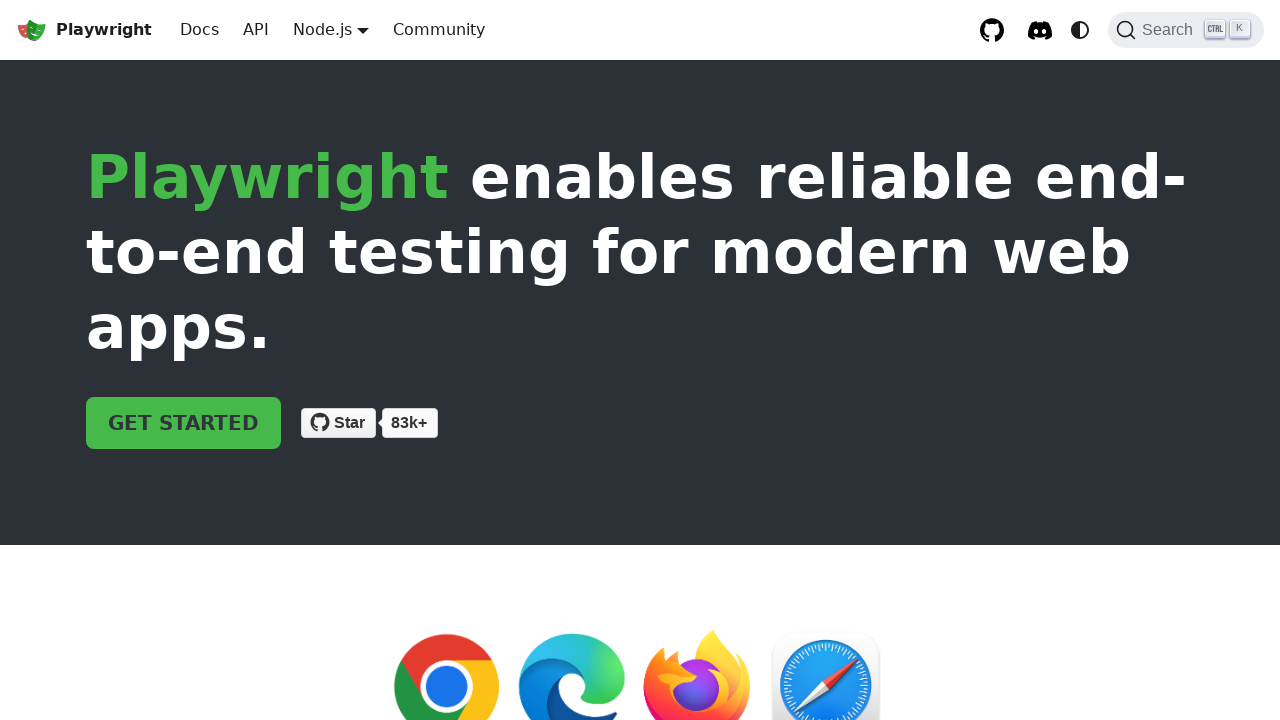

Hovered over Node.js language dropdown at (290, 29) on .dropdown--hoverable >> text=Node.js
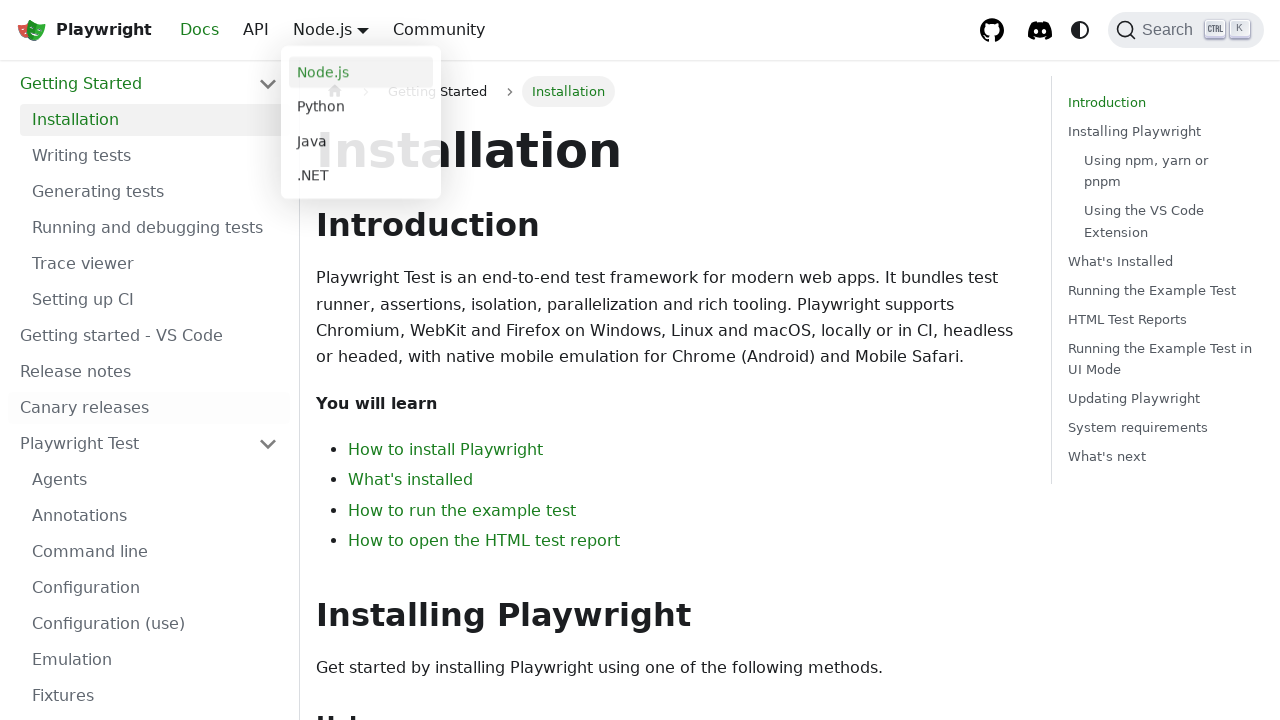

Clicked Java language link at (361, 142) on a:has-text('Java')
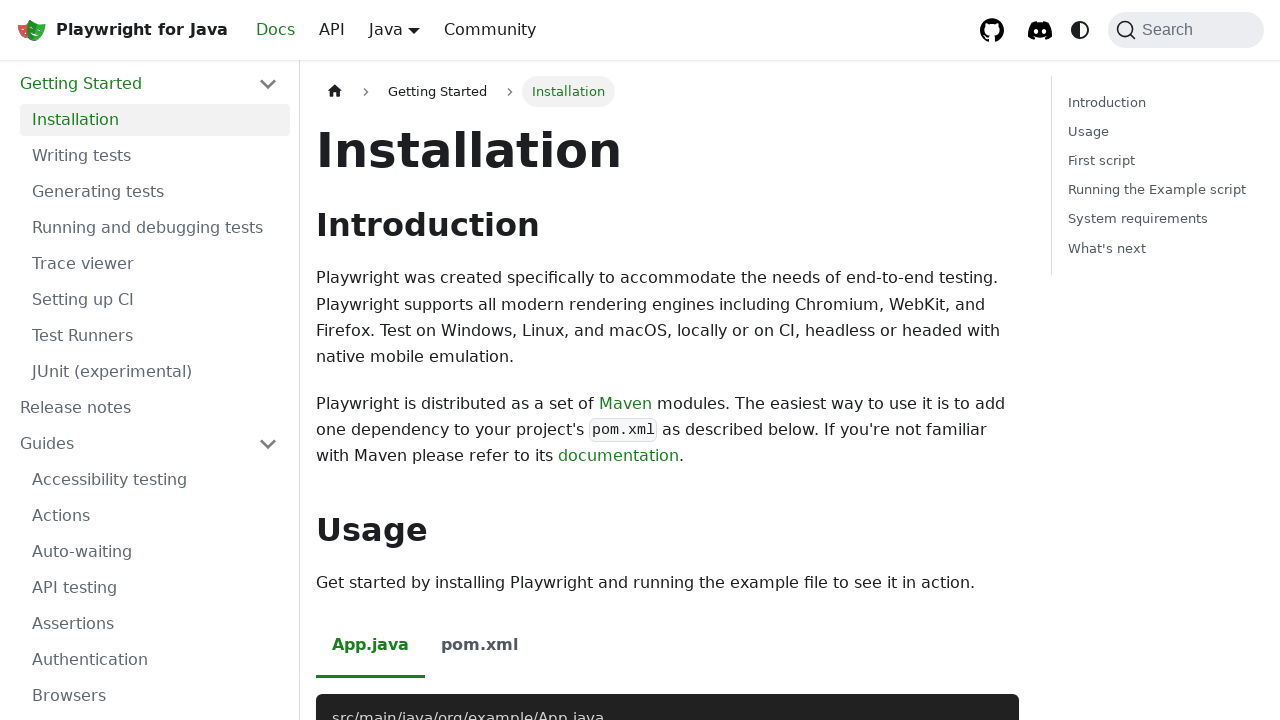

Waited for Java documentation URL to load
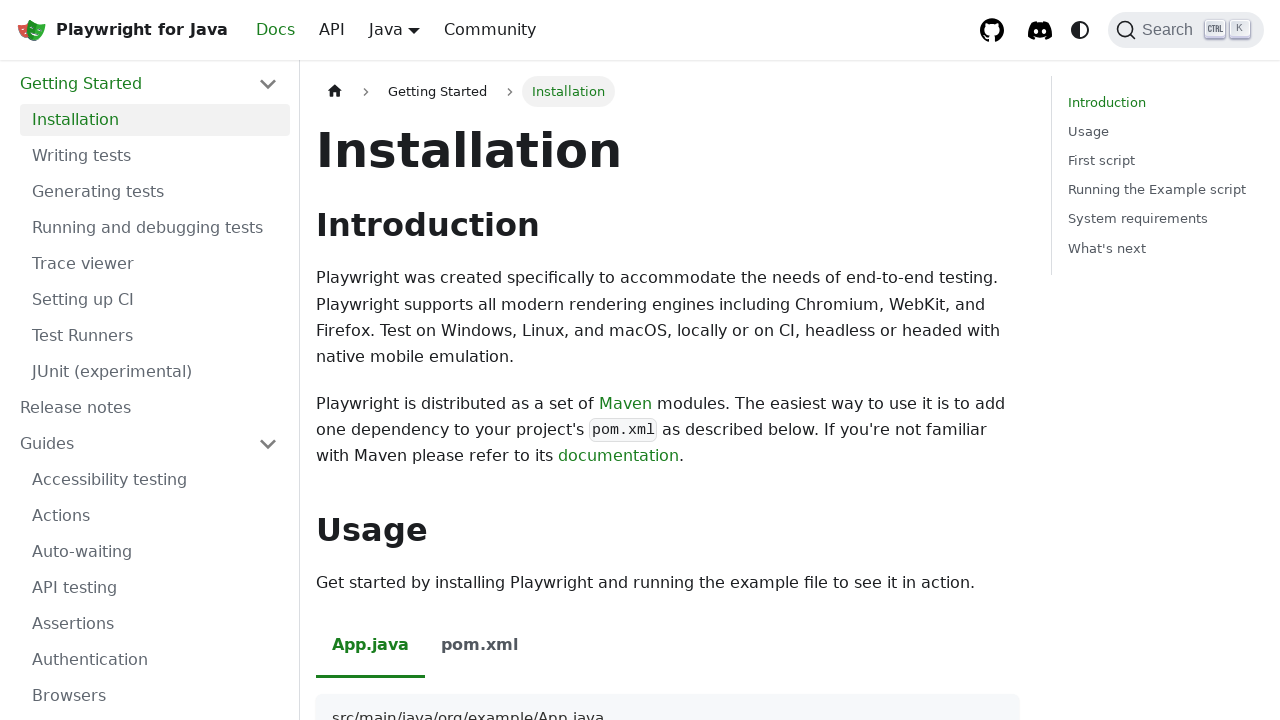

Verified 'java' is present in the current URL
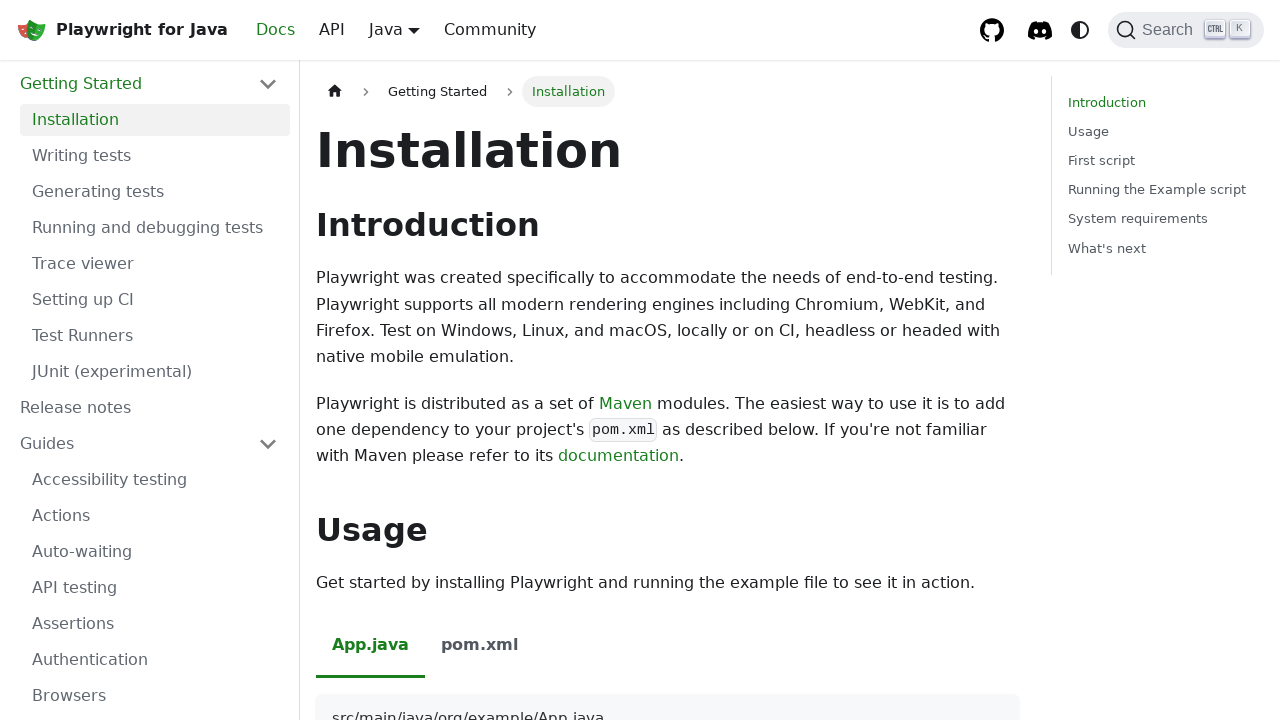

Verified 'Installing Playwright' text is hidden
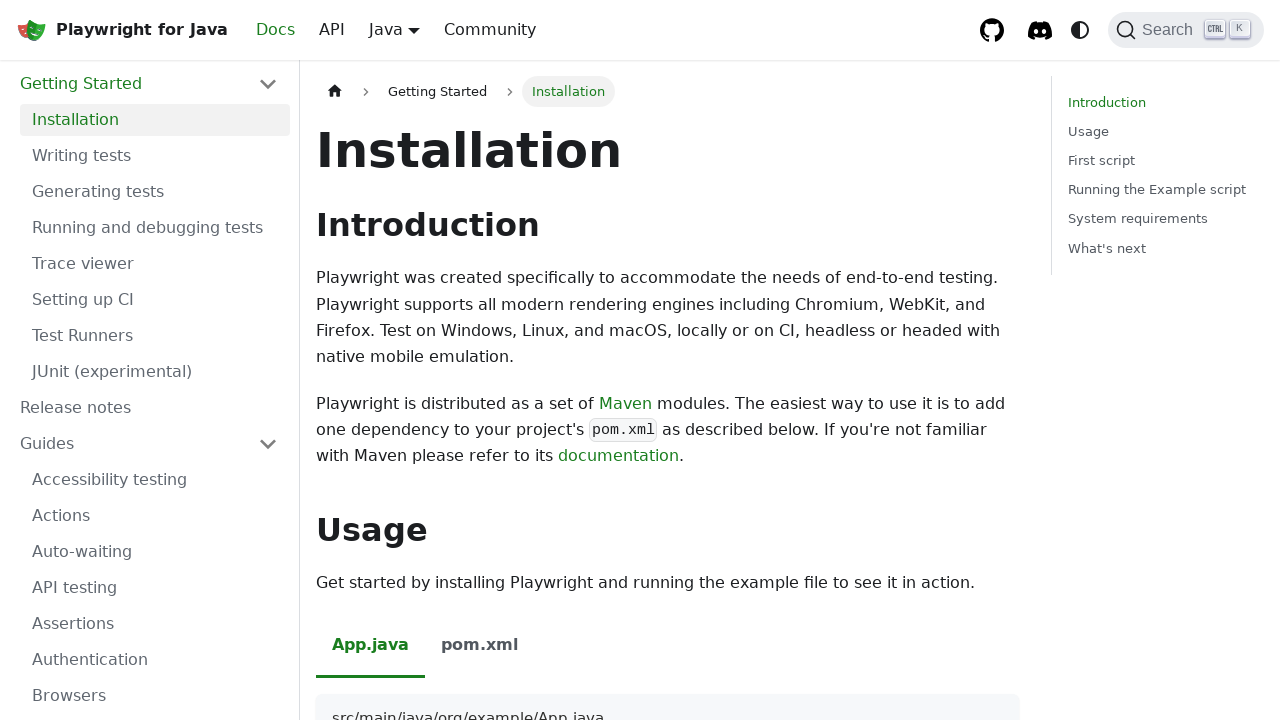

Verified Java-specific Maven modules text is visible
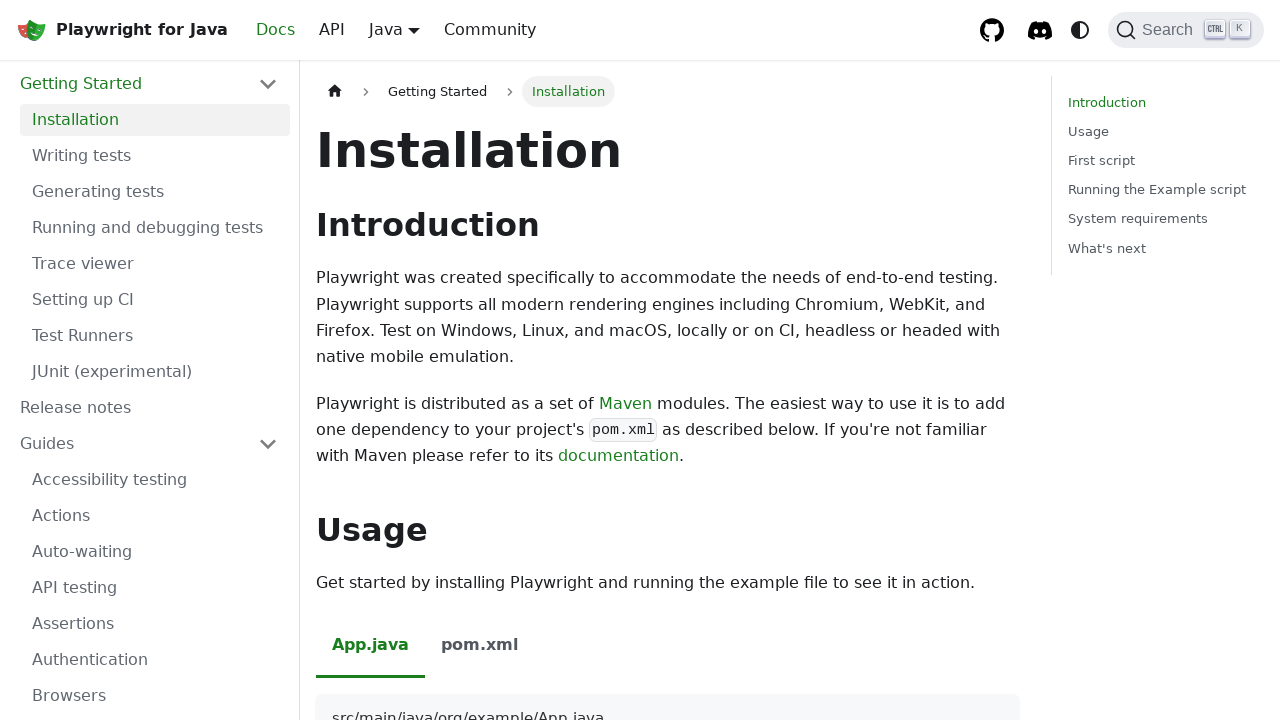

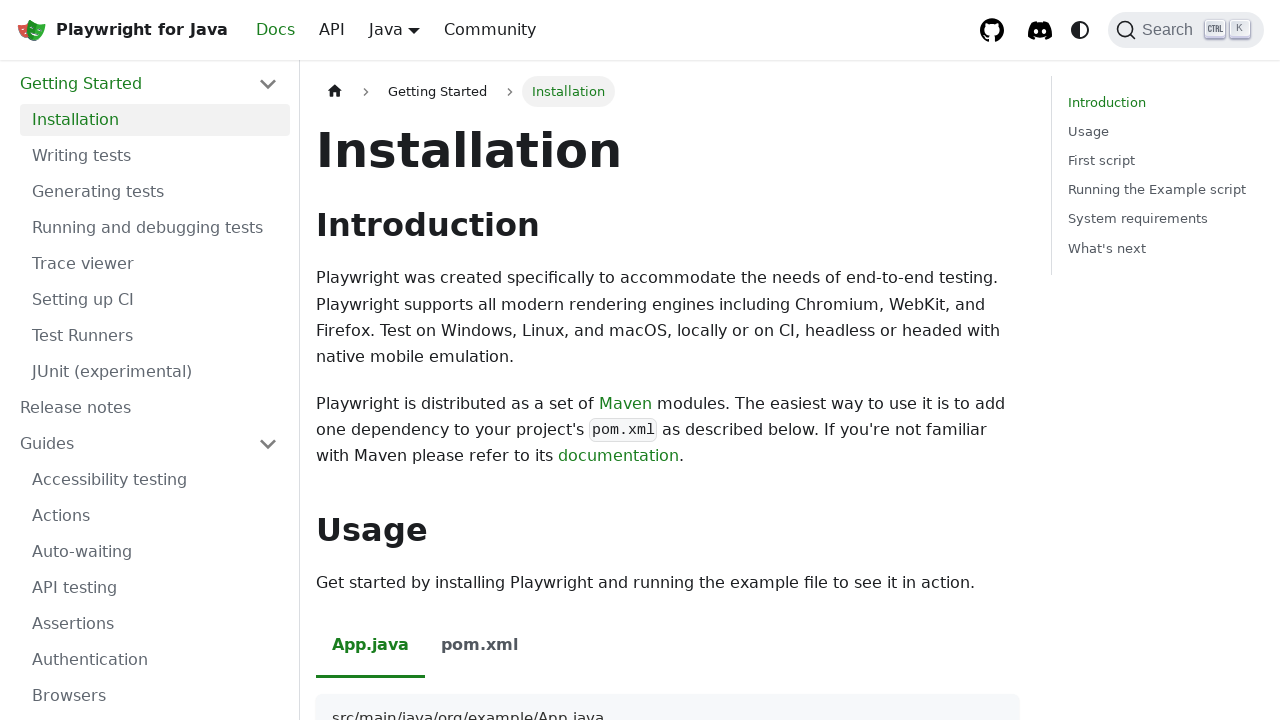